Tests drag-and-drop functionality within an iframe on jQuery UI demo page by dragging an element from source to destination

Starting URL: https://jqueryui.com/droppable/

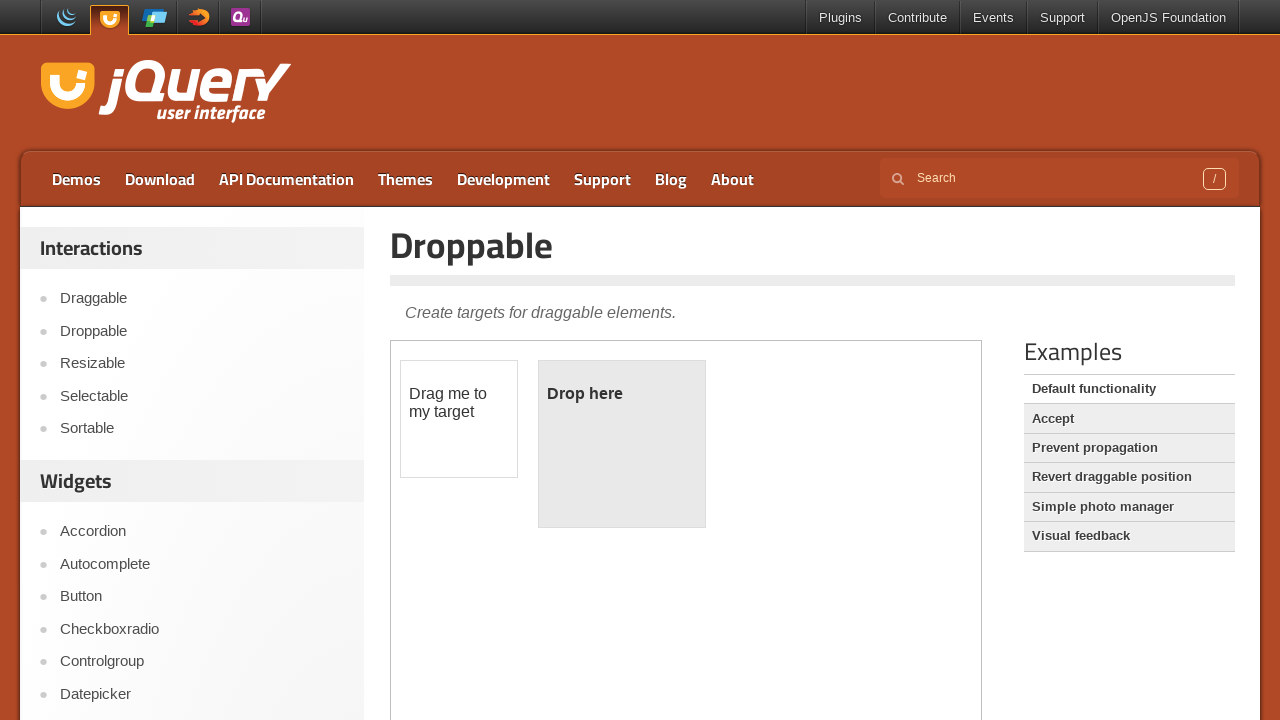

Located the demo-frame iframe
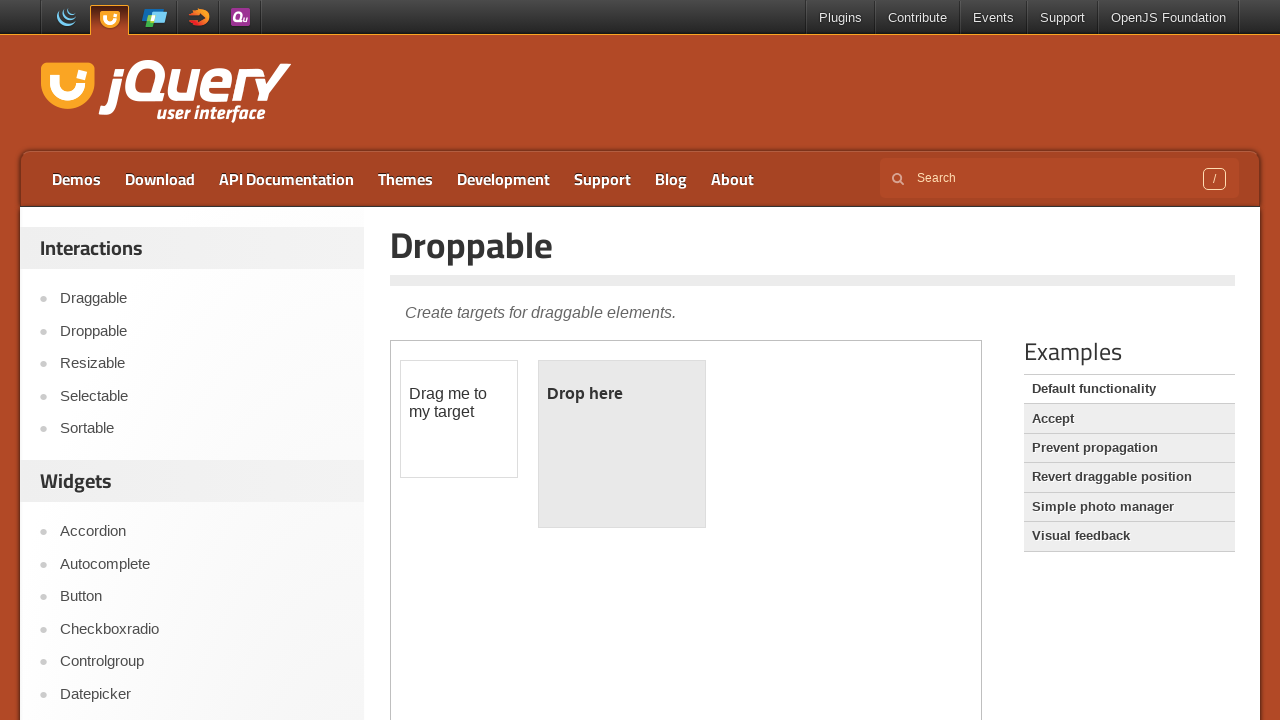

Located the draggable element with id 'draggable'
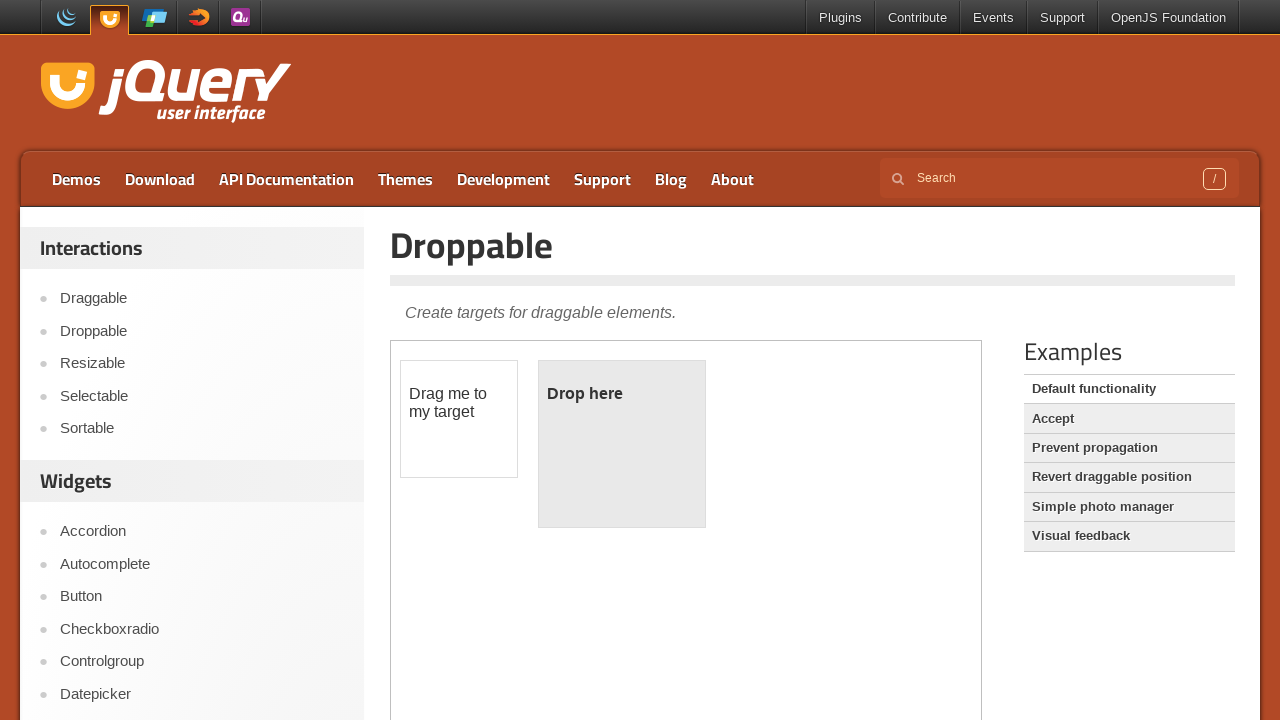

Located the droppable element with id 'droppable'
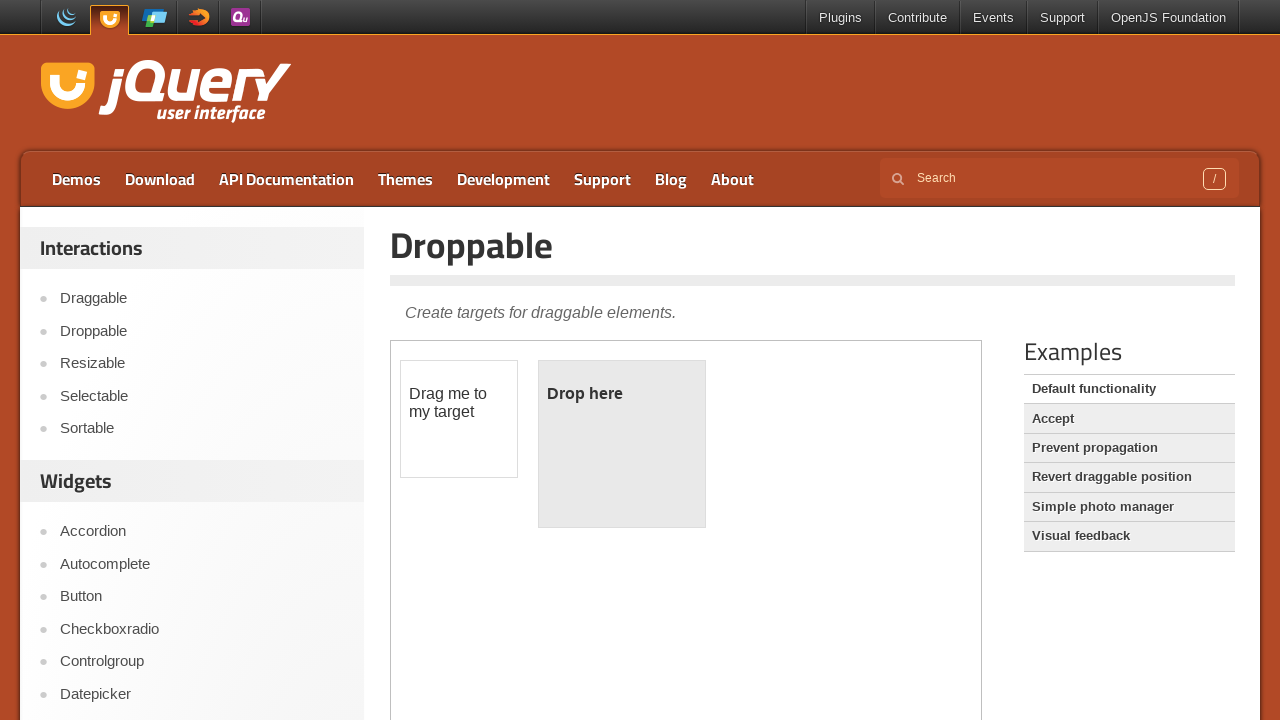

Performed drag-and-drop operation from draggable to droppable element at (622, 444)
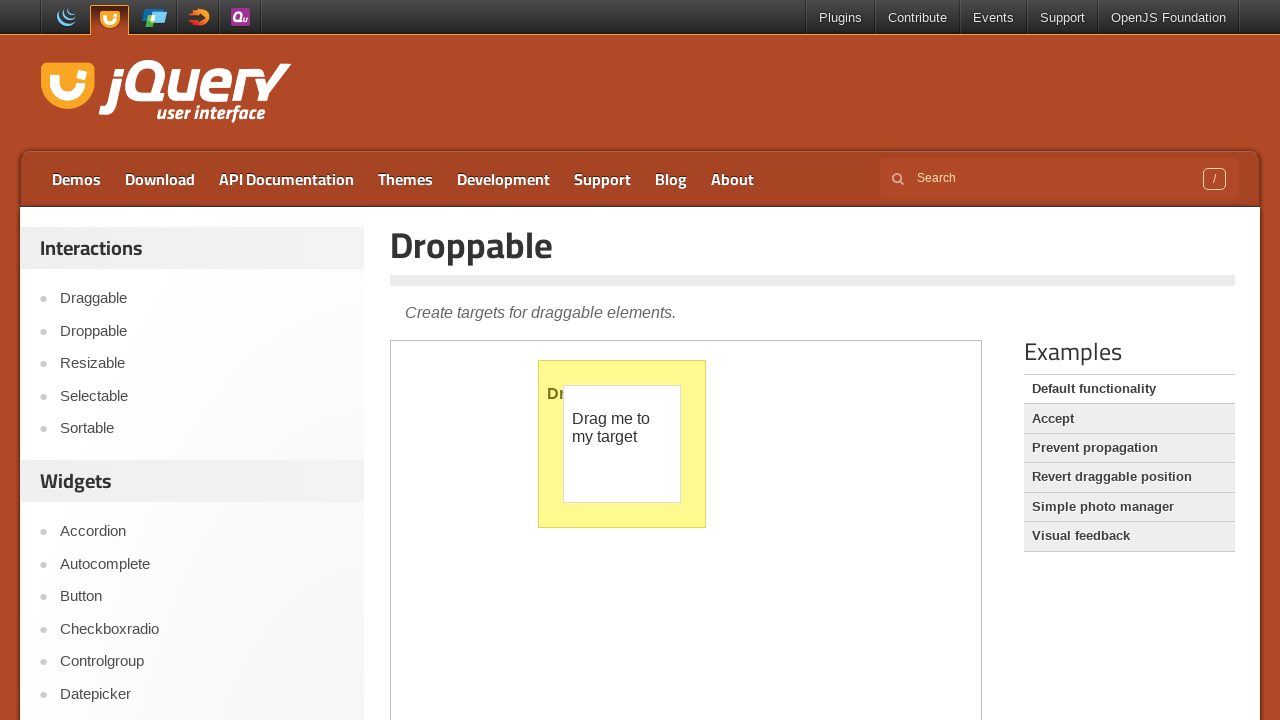

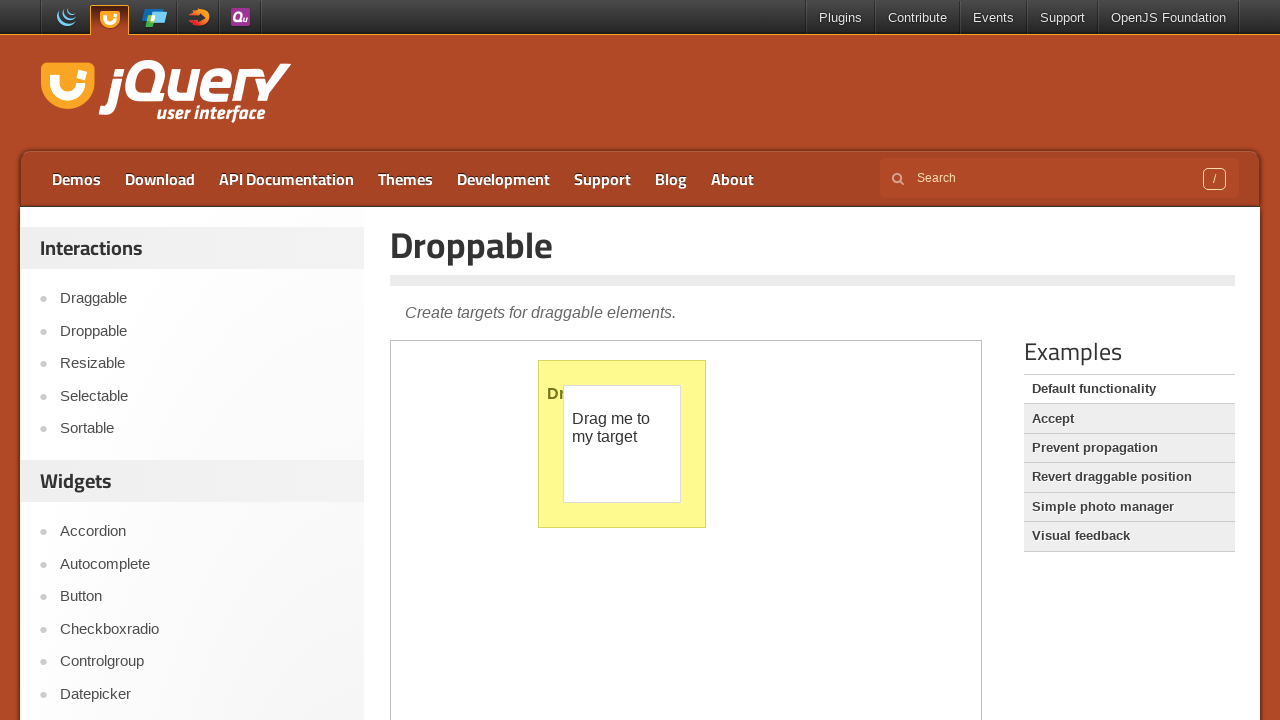